Tests navigation to the Buttons section by clicking on the Buttons menu item and verifying the page title is displayed correctly.

Starting URL: https://demoqa.com/elements

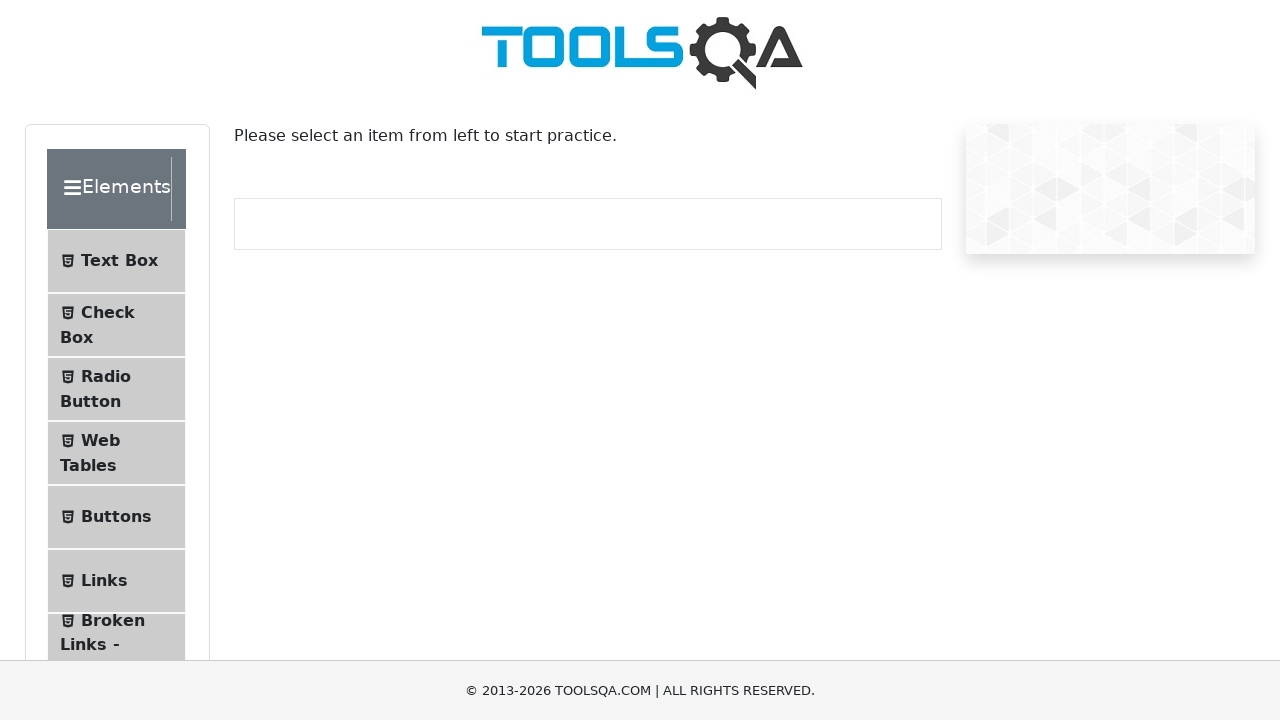

Clicked on Buttons menu item at (116, 517) on #item-4
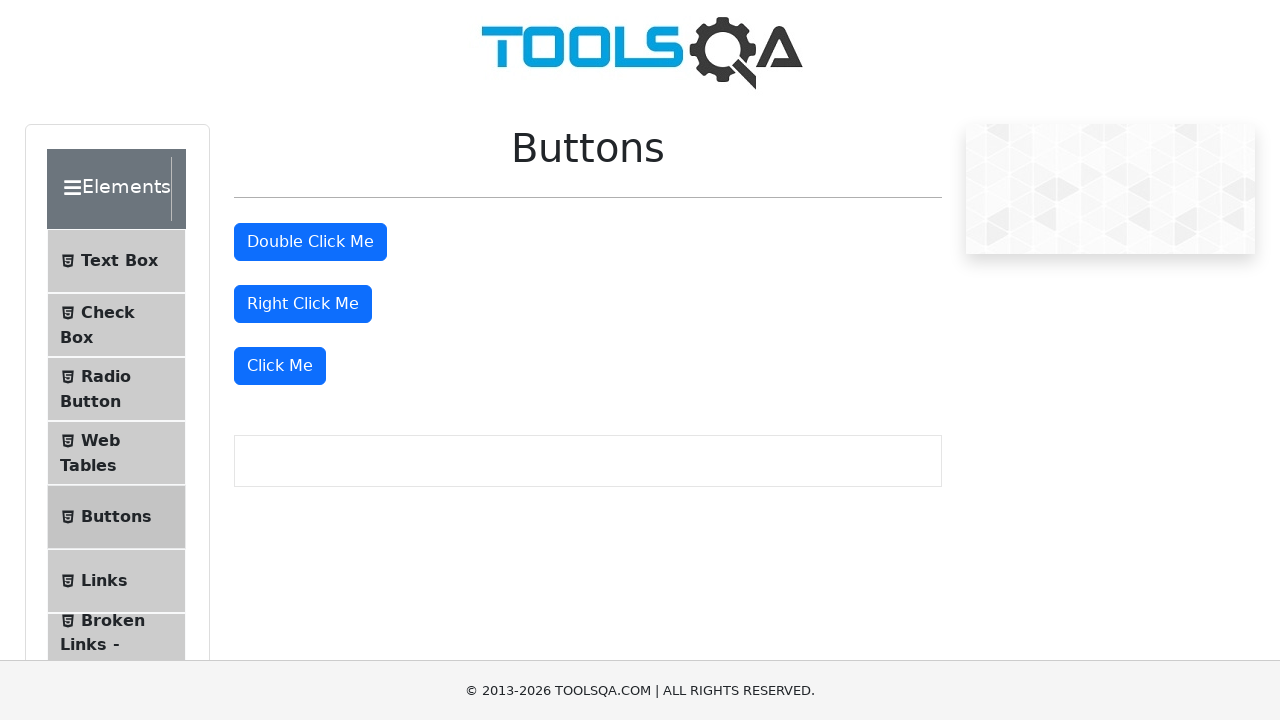

Page title (h1) element loaded
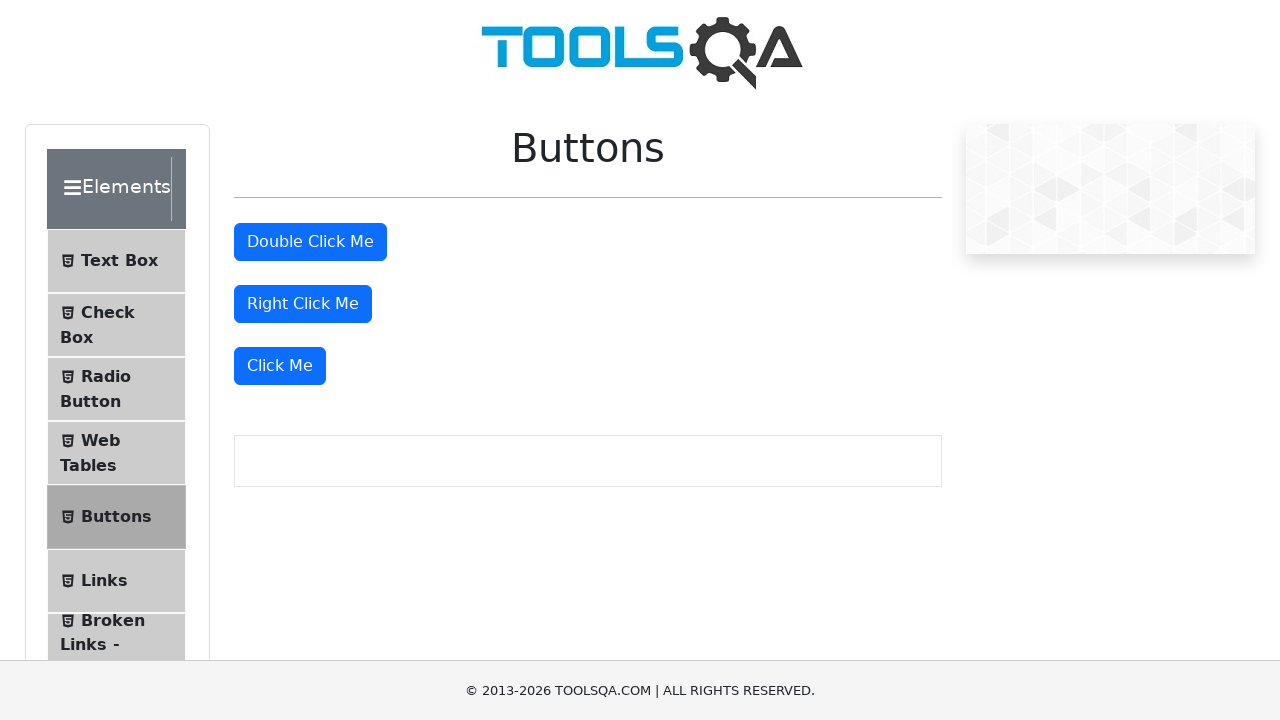

Located page title element
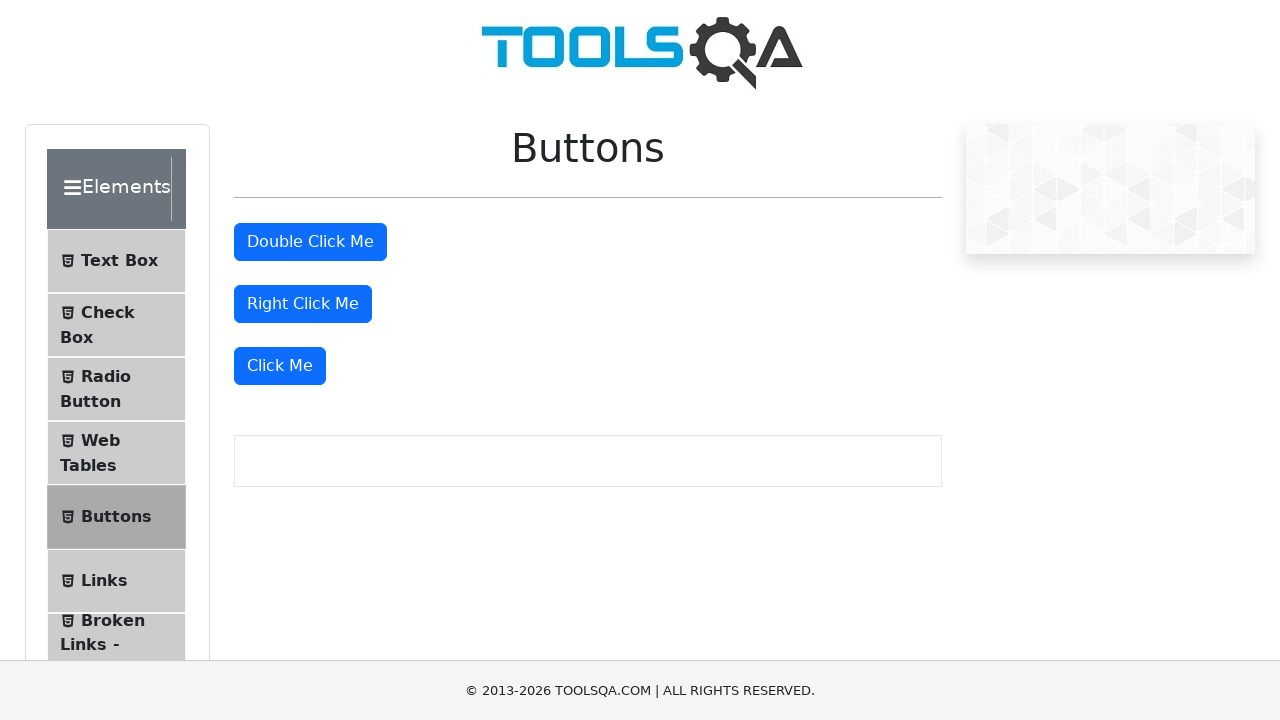

Verified page title is visible
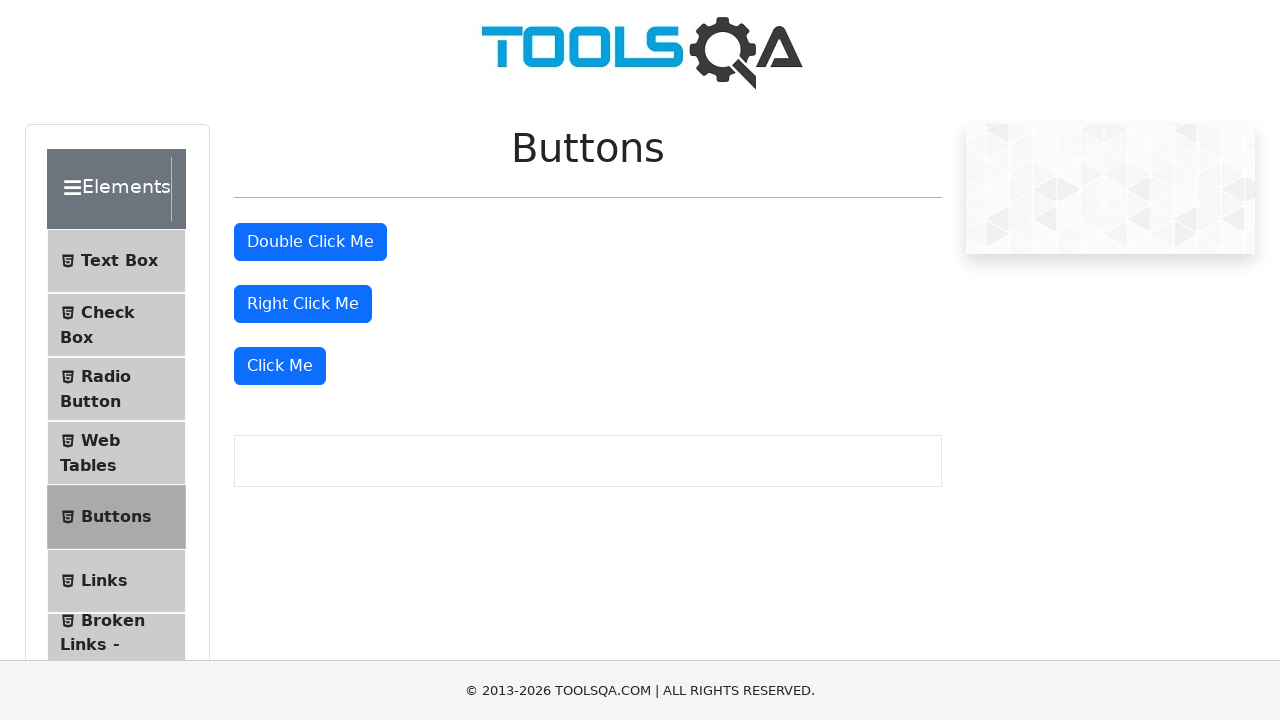

Verified page title text content equals 'Buttons'
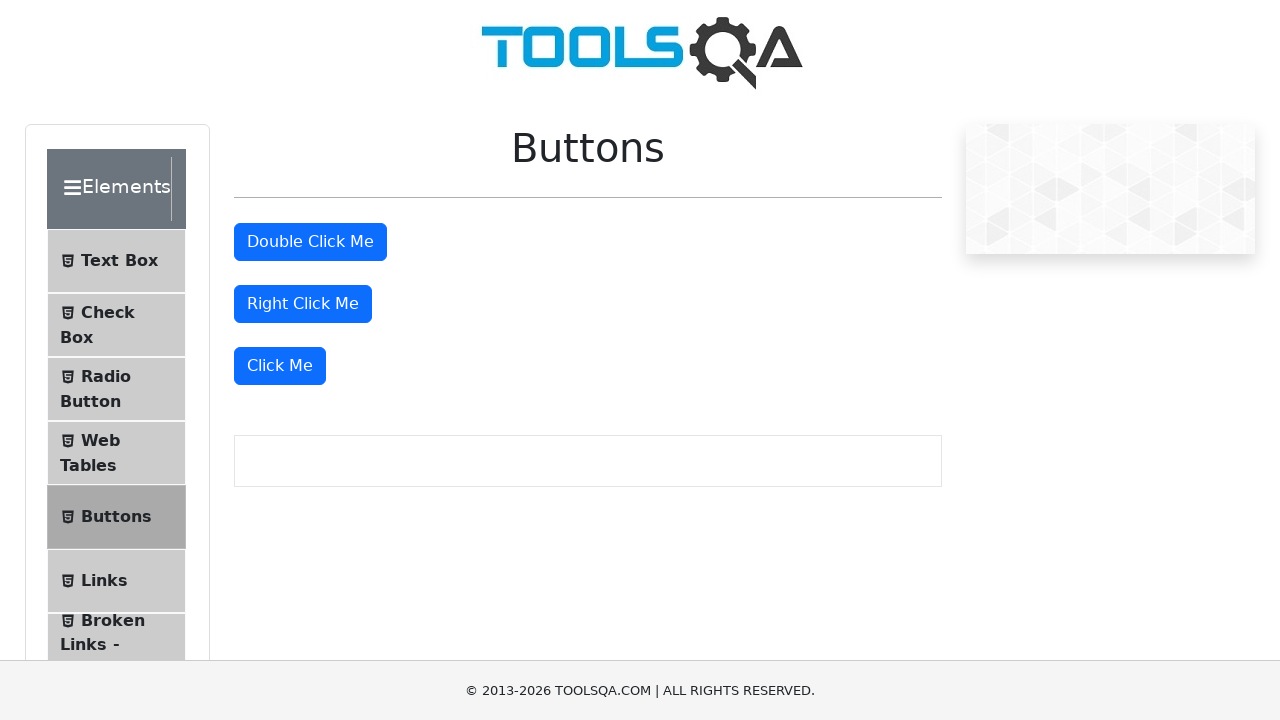

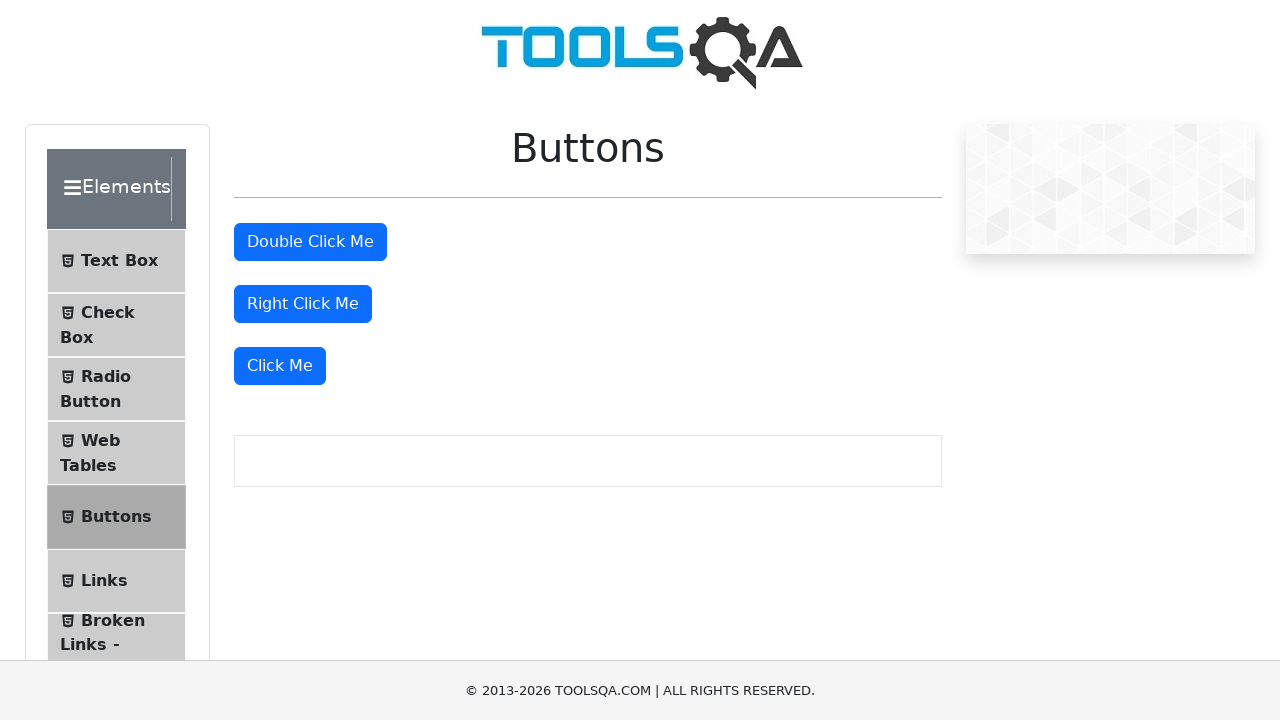